Tests product search functionality by typing a product name and verifying that matching results are displayed

Starting URL: https://rahulshettyacademy.com/seleniumPractise#/

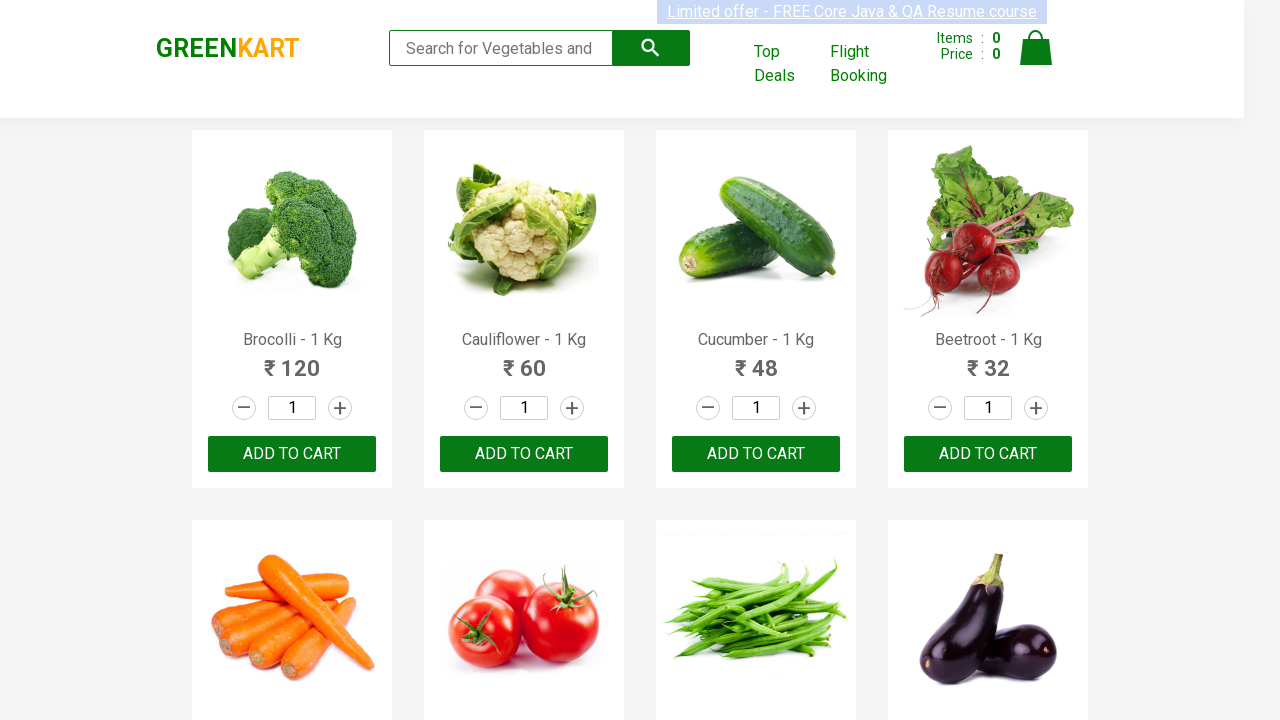

Typed 'Brocolli' in the search field on .search-keyword
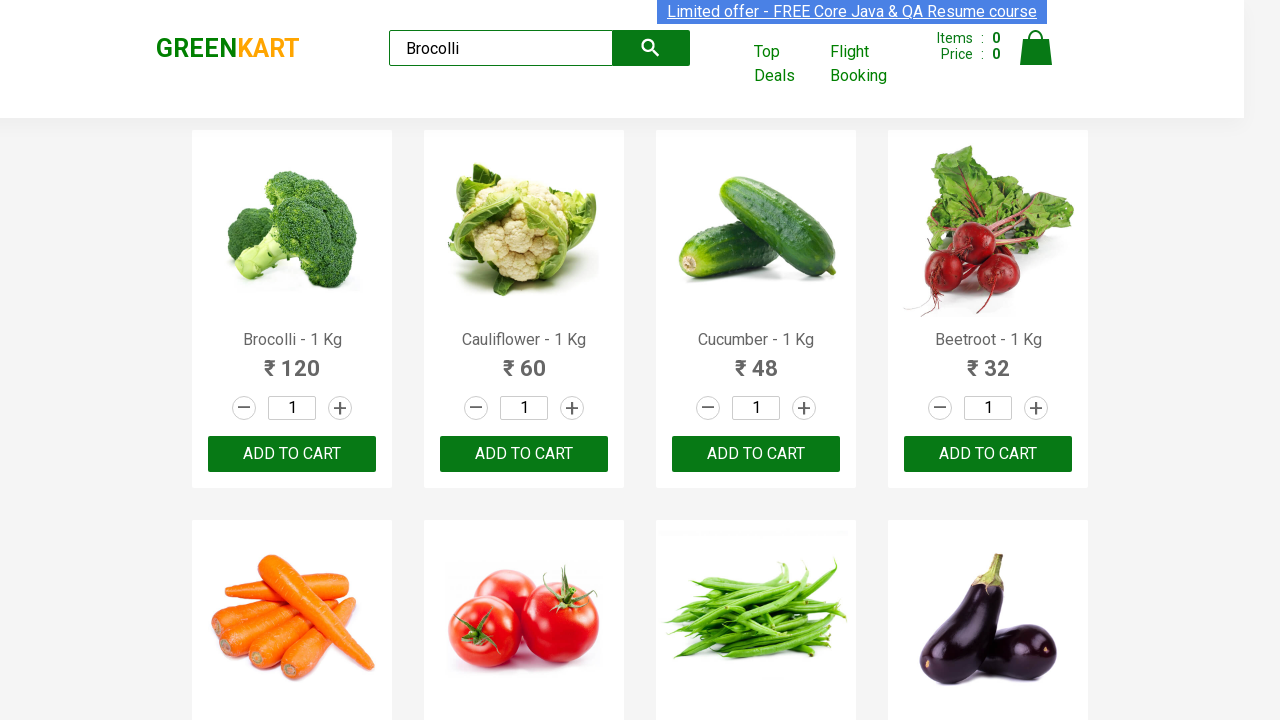

Search results loaded with product items
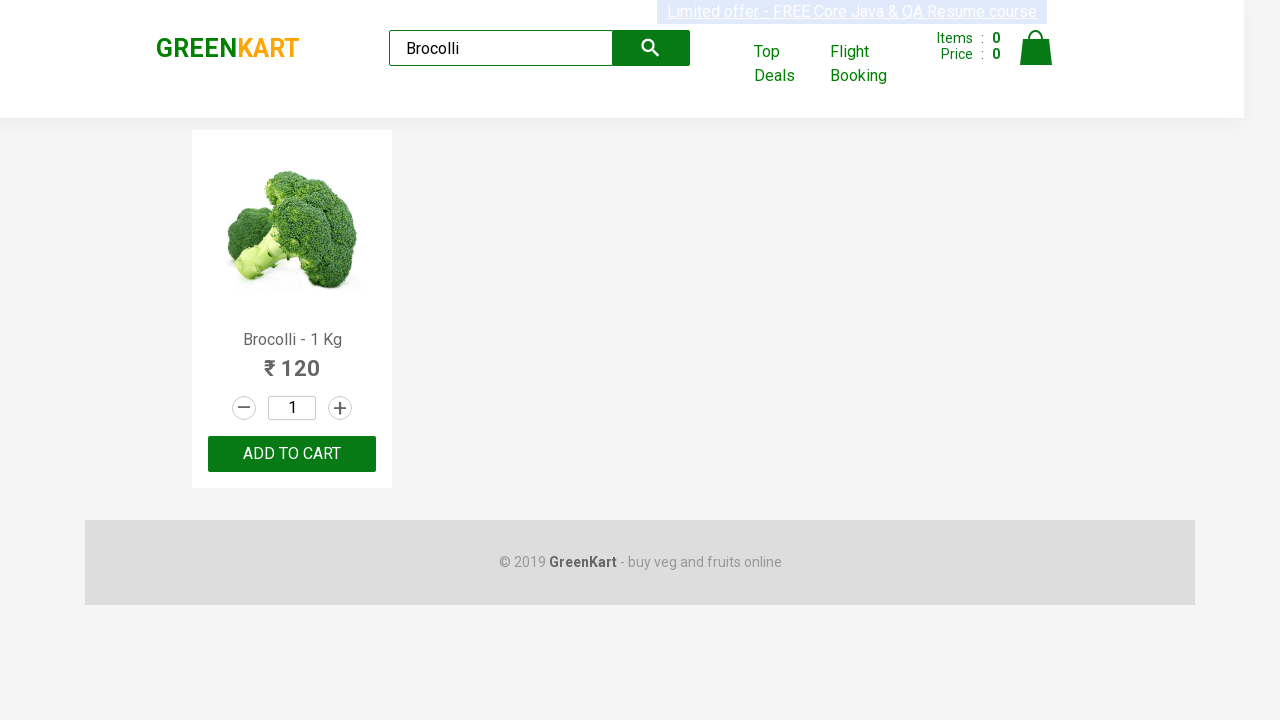

Verified 'Brocolli' product is displayed in search results
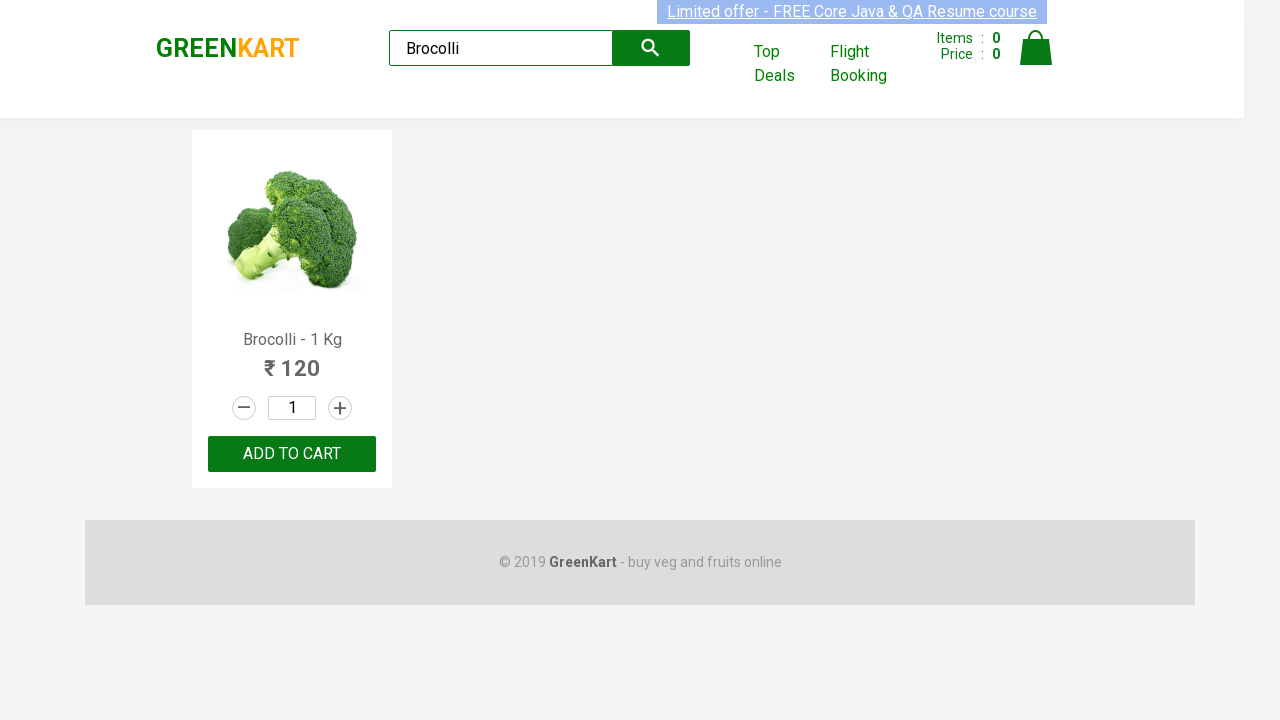

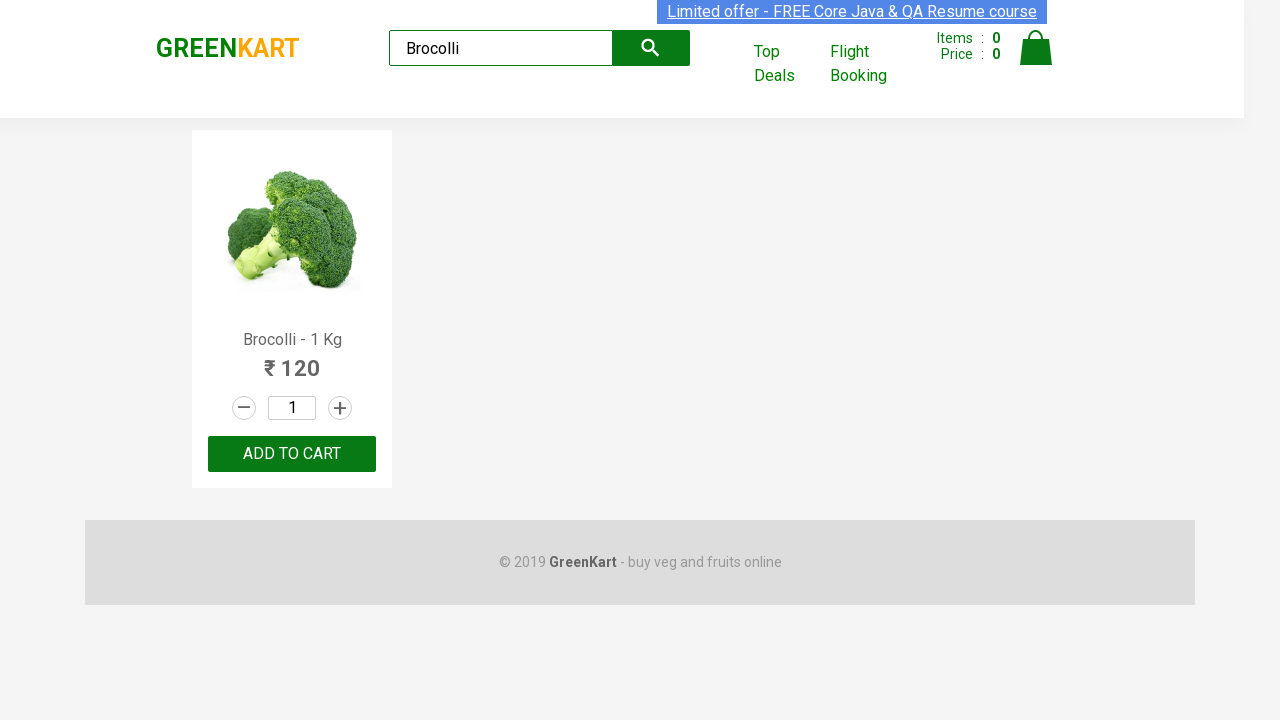